Tests dismissing an entry advertisement modal by clicking the close/cancel link on a test automation practice site

Starting URL: http://the-internet.herokuapp.com/entry_ad

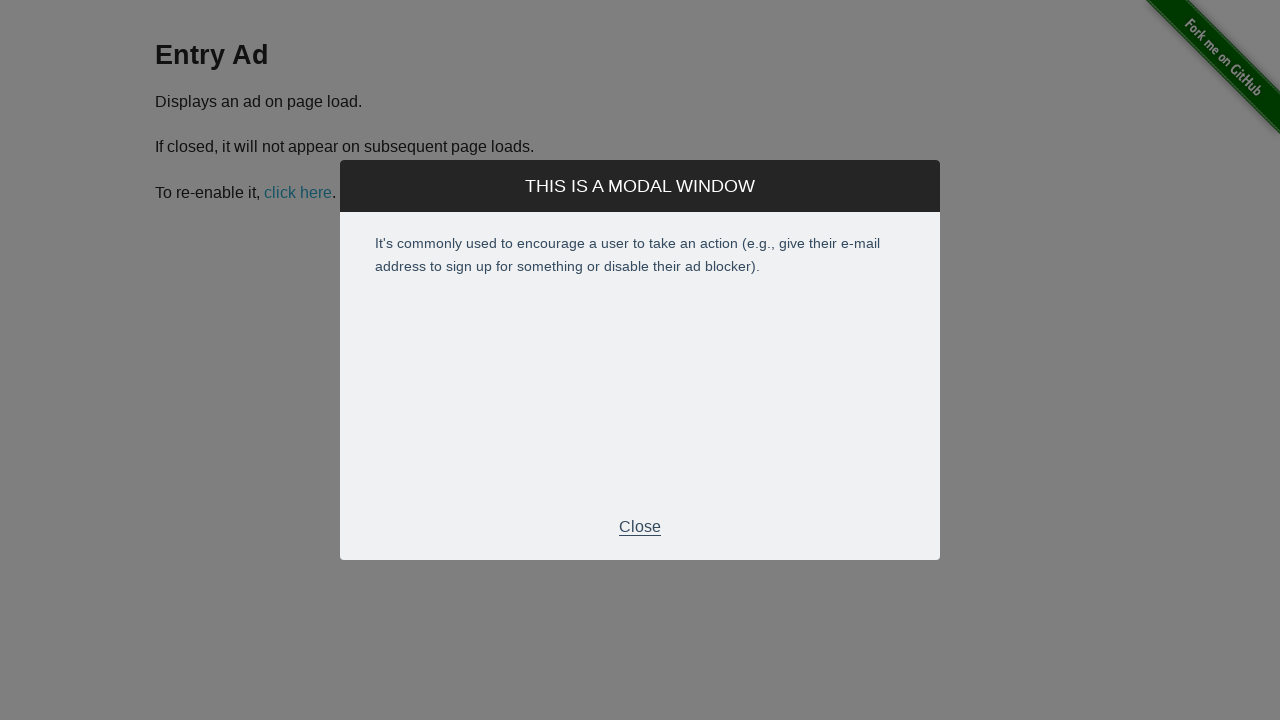

Entry advertisement modal appeared
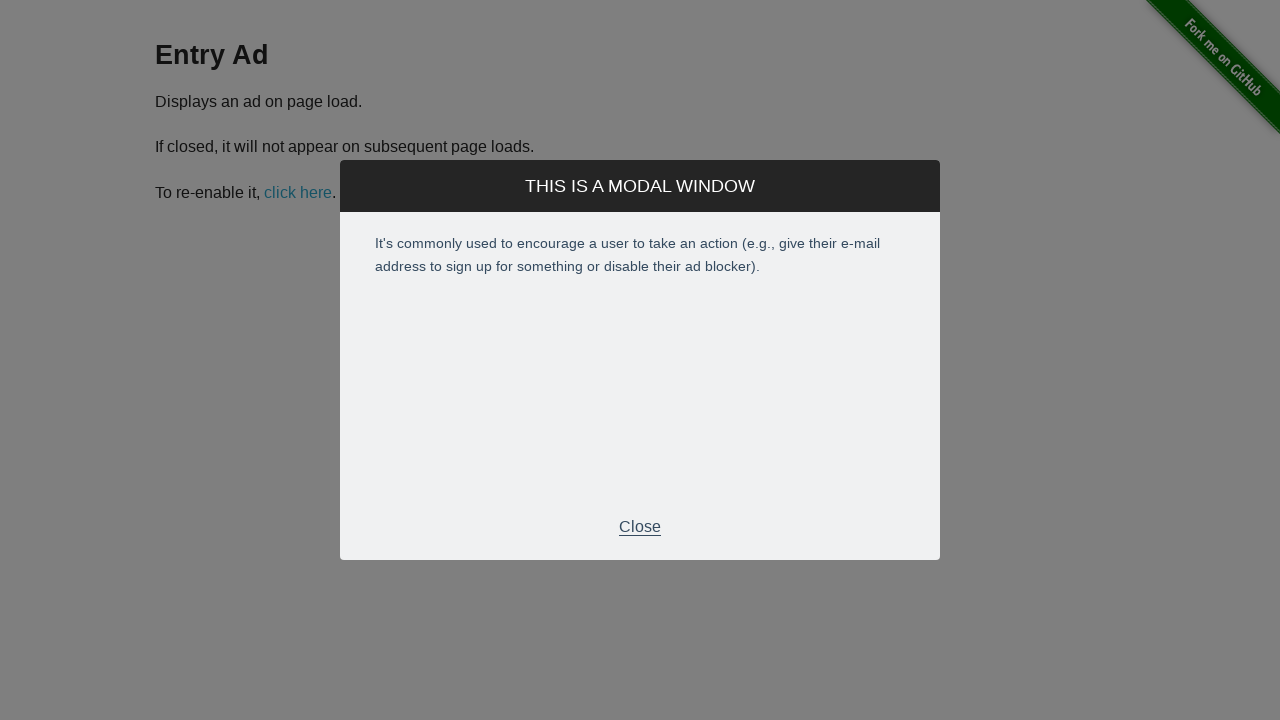

Clicked close/cancel link to dismiss entry advertisement modal at (640, 527) on xpath=//*[@id='modal']/div[2]/div[3]/p
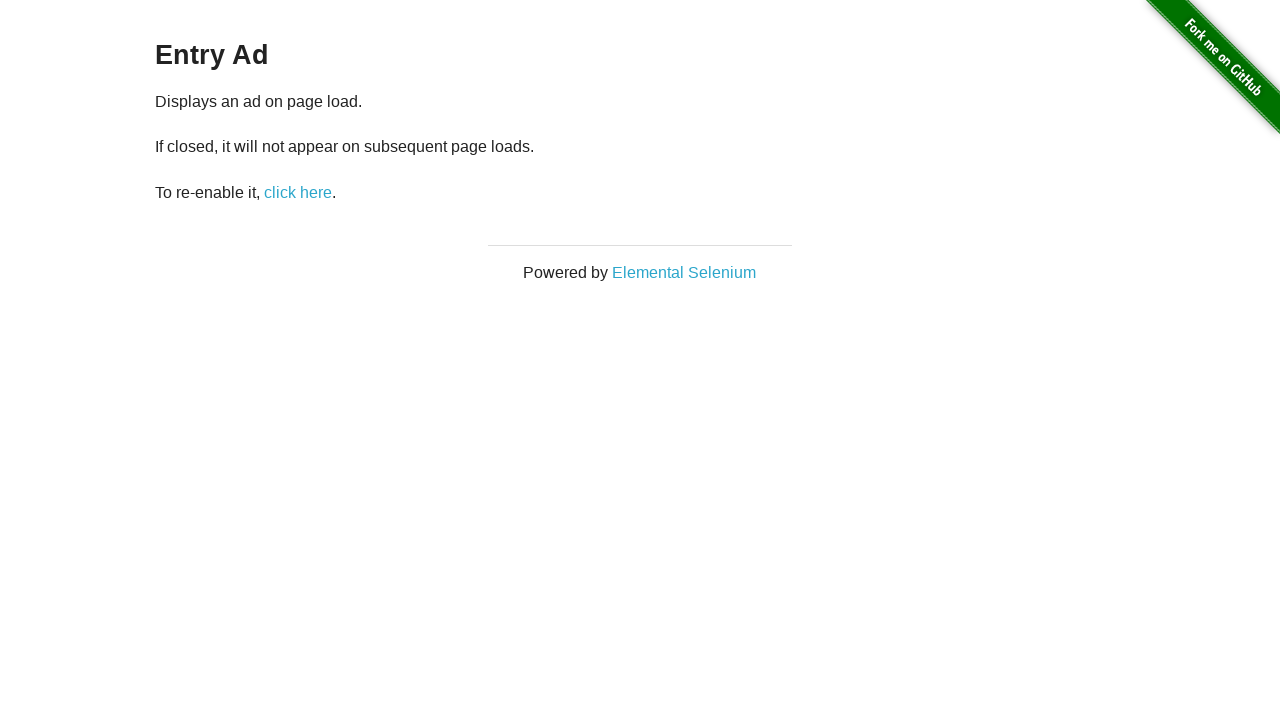

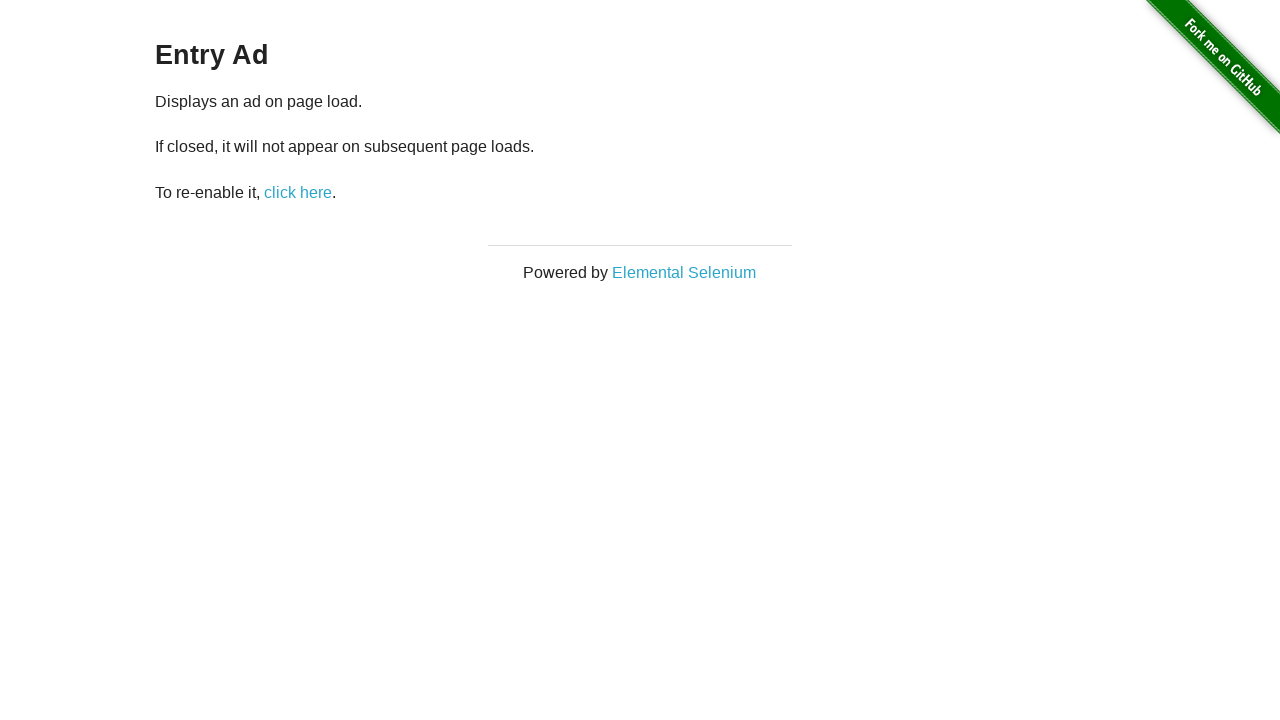